Tests extracting pseudo-element content from a star rating element and submitting it in a form to verify the rating

Starting URL: https://play1.automationcamp.ir/advanced.html

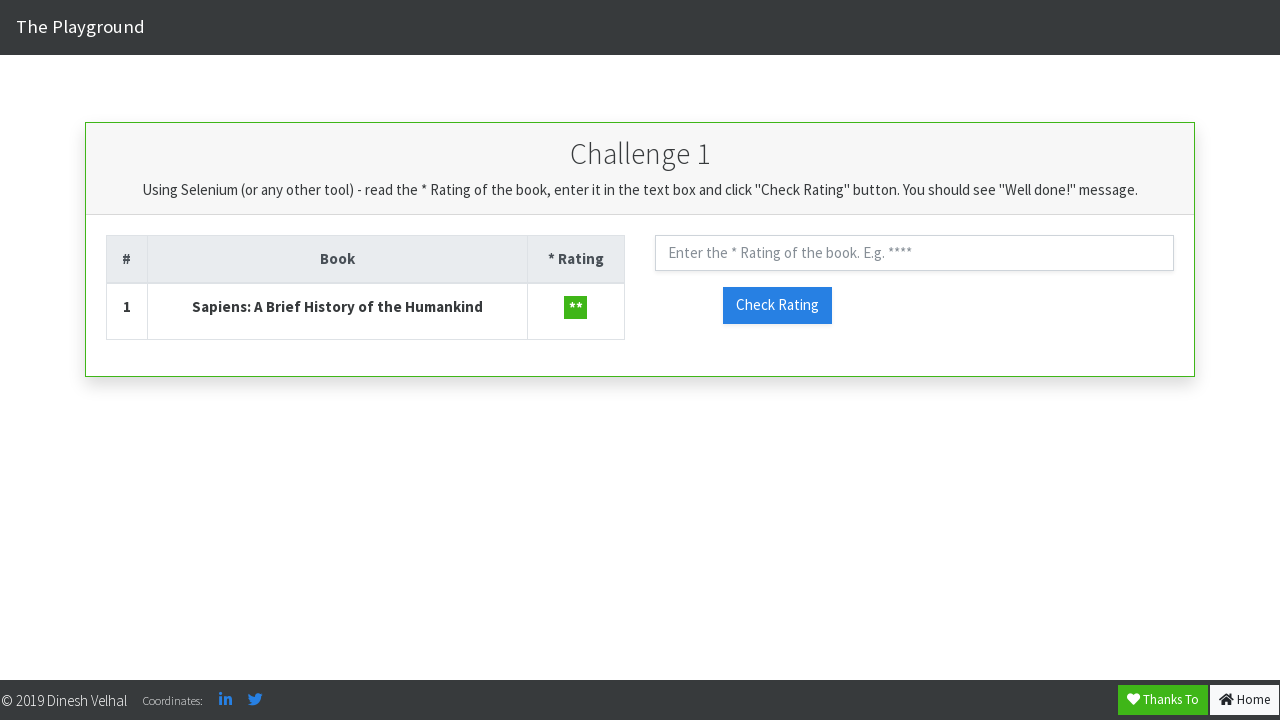

Extracted rating value from star rating pseudo-element using JavaScript
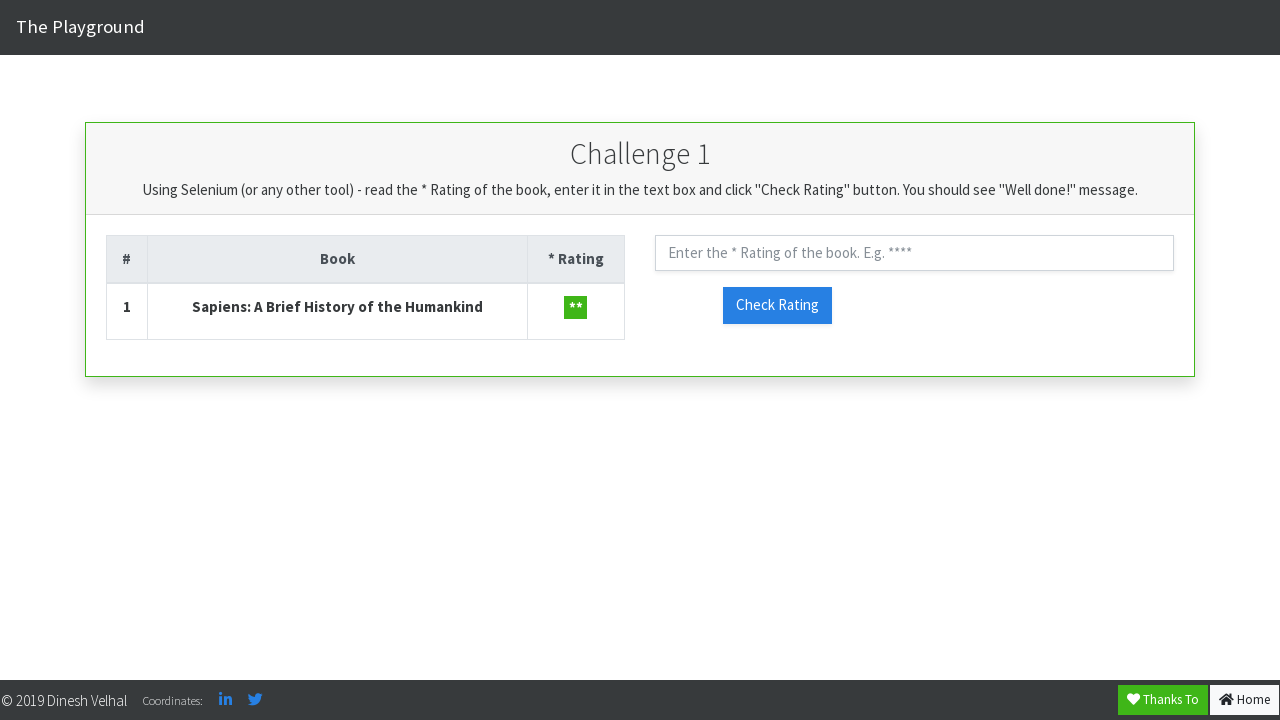

Filled rating text box with extracted value: ** on #txt_rating
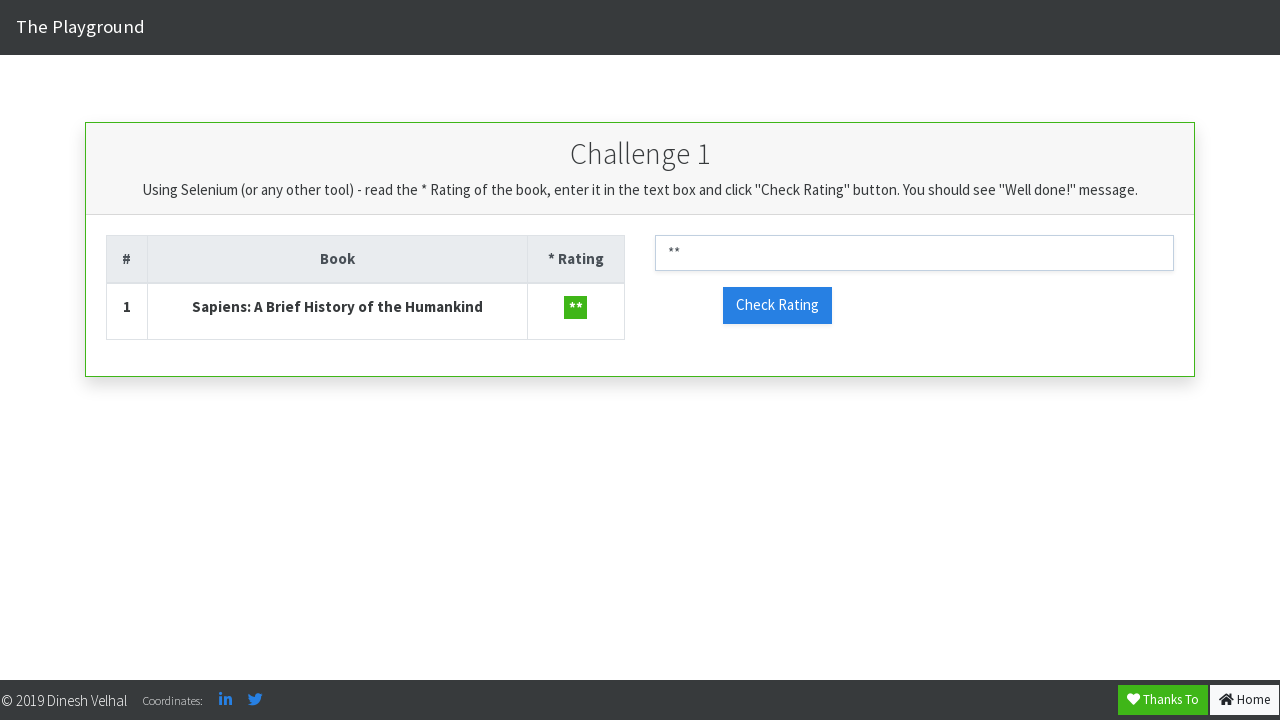

Clicked the 'Check Rating' button at (777, 305) on xpath=//*[normalize-space(text())='Check Rating']
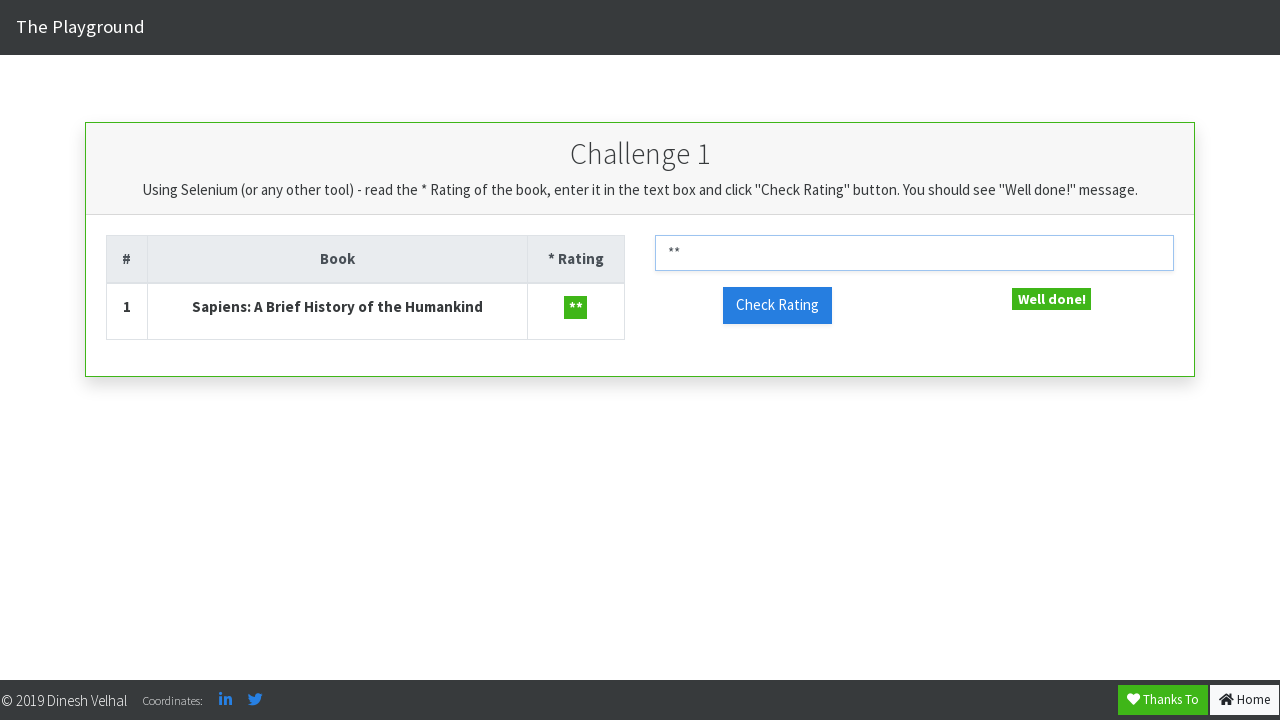

Success badge appeared on the page
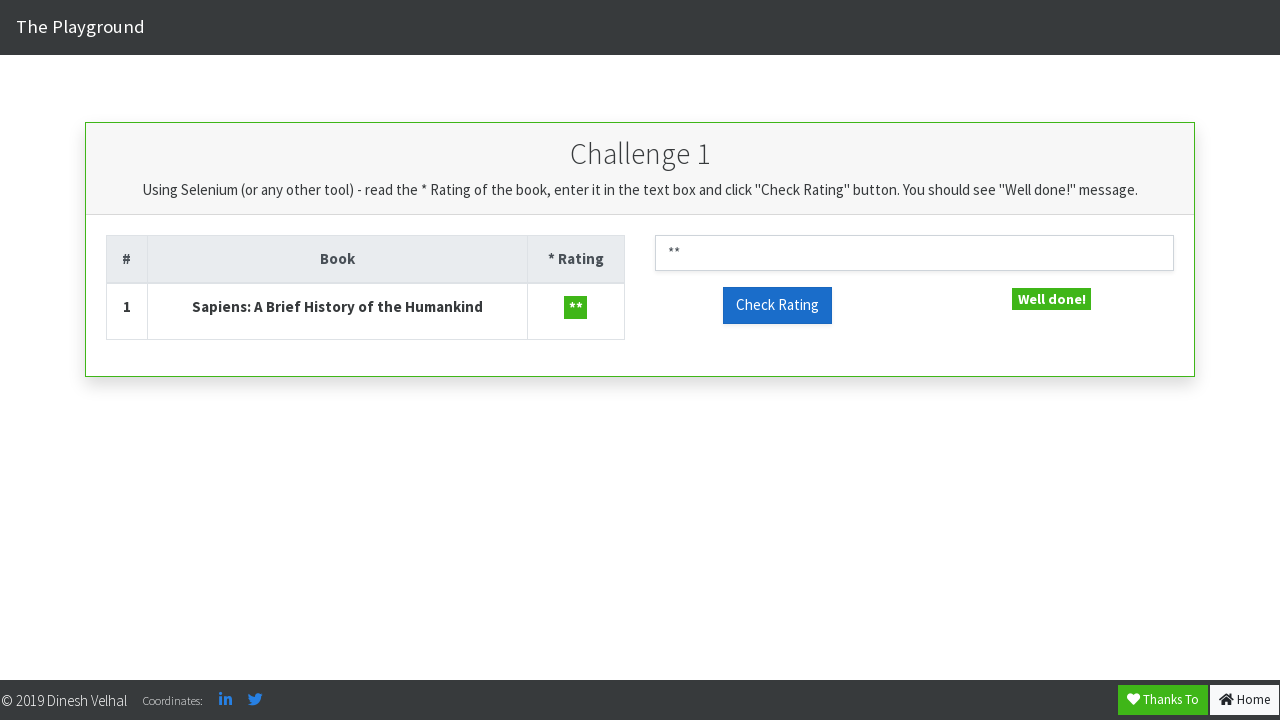

Retrieved success message text: Well done!
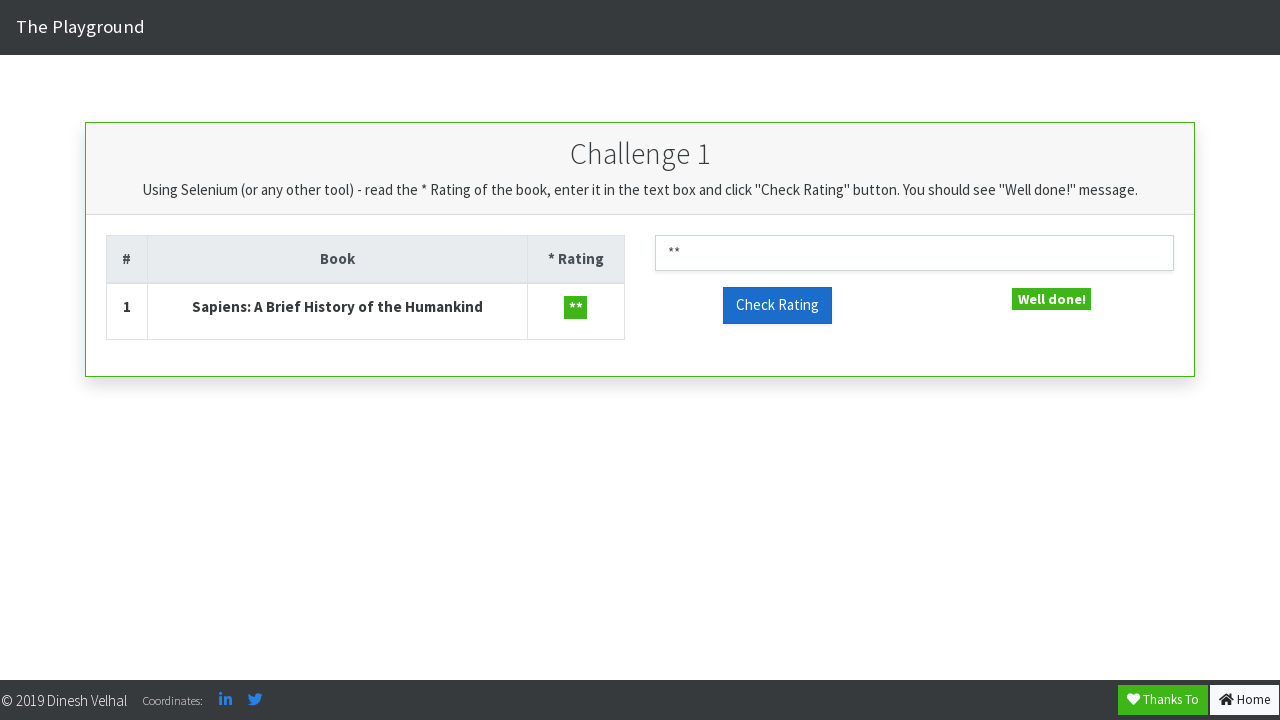

Assertion passed: Success message verified as 'Well Done!'
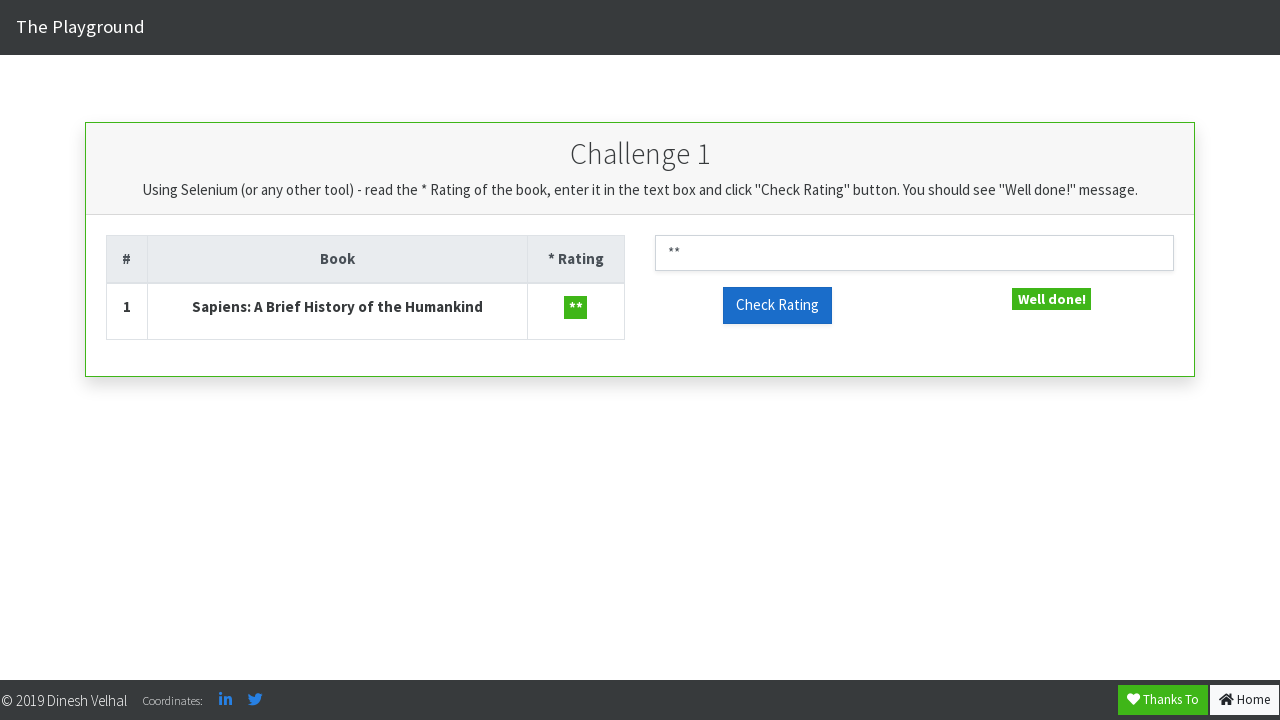

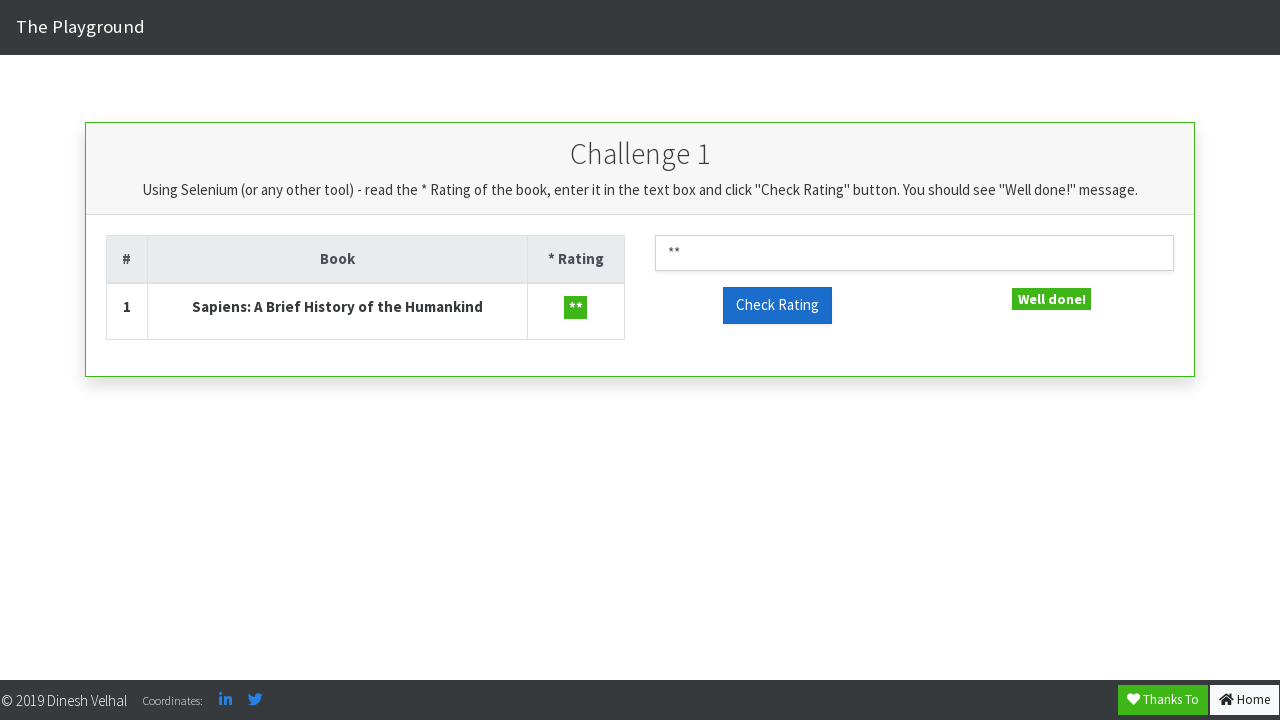